Clicks on checkbox option 3 and verifies that it becomes selected

Starting URL: https://rahulshettyacademy.com/AutomationPractice/

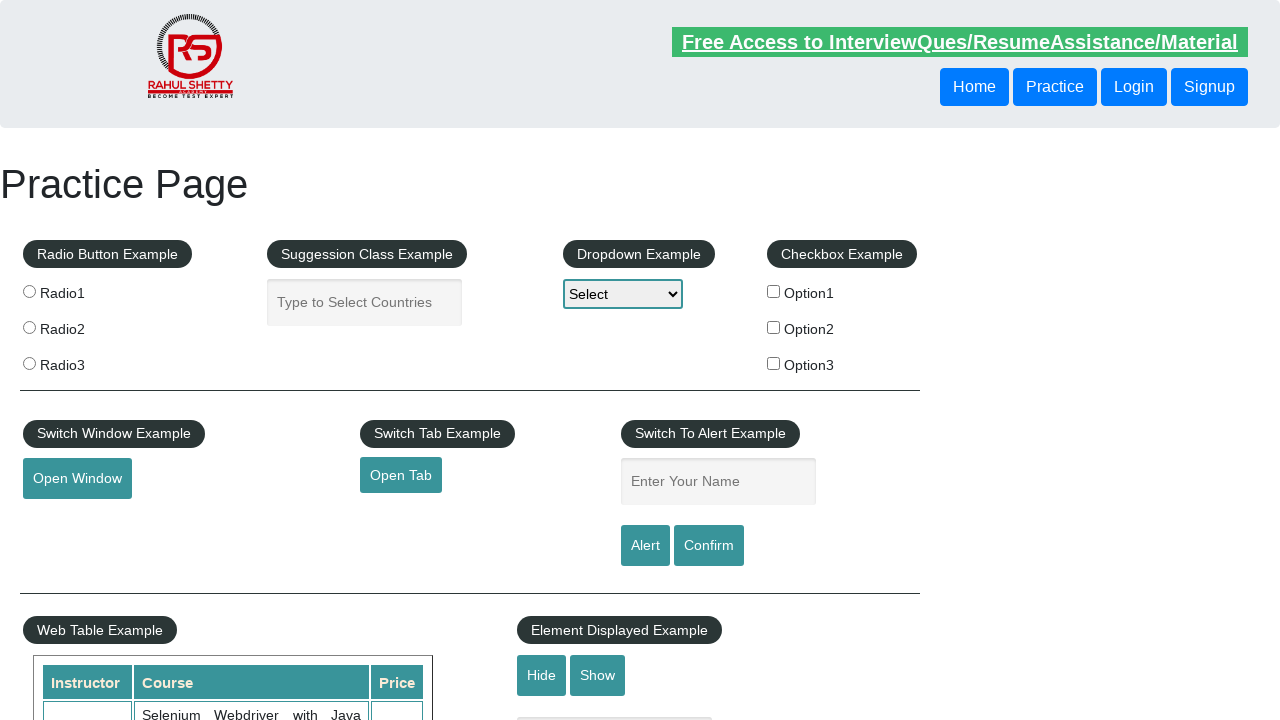

Clicked on checkbox option 3 at (774, 363) on #checkBoxOption3
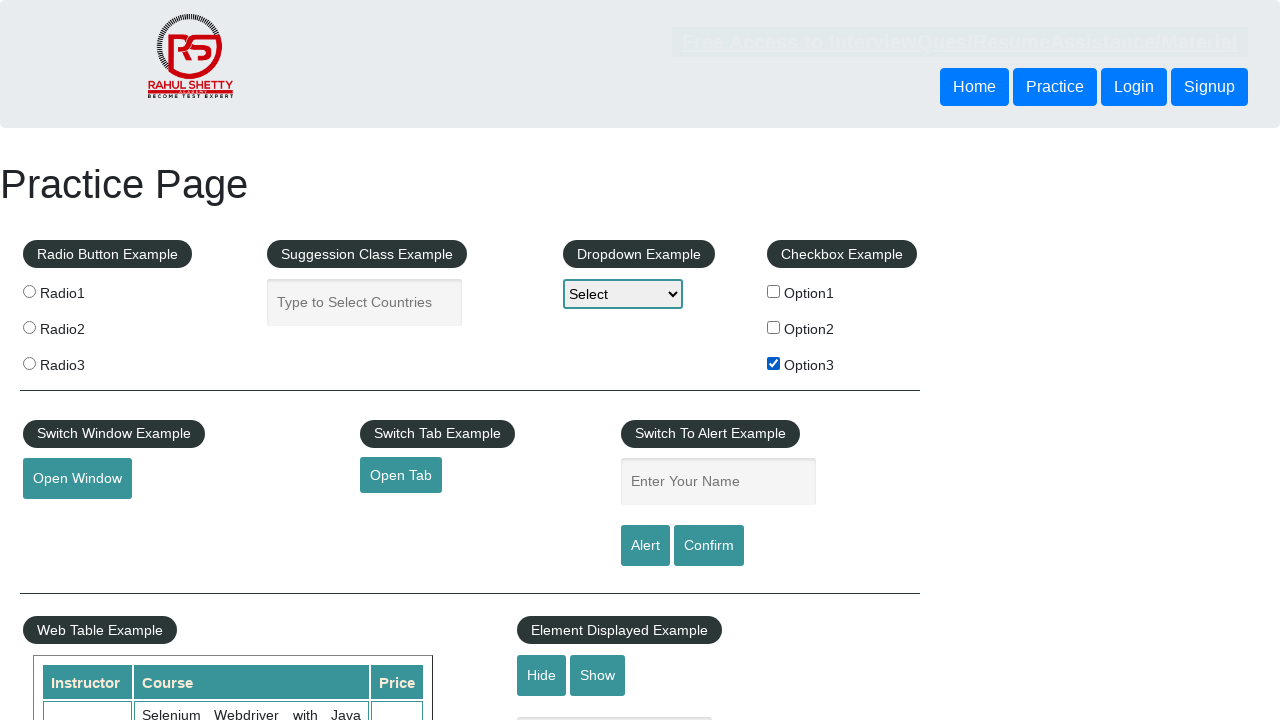

Verified that checkbox option 3 is selected
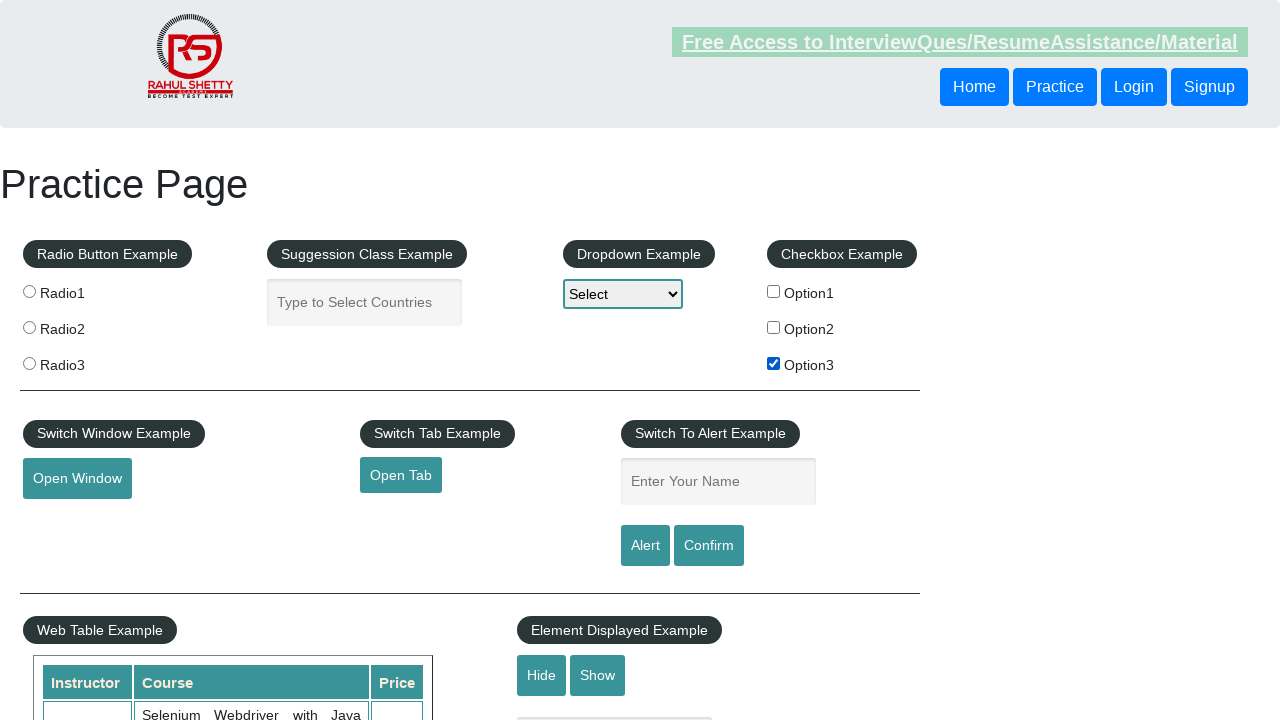

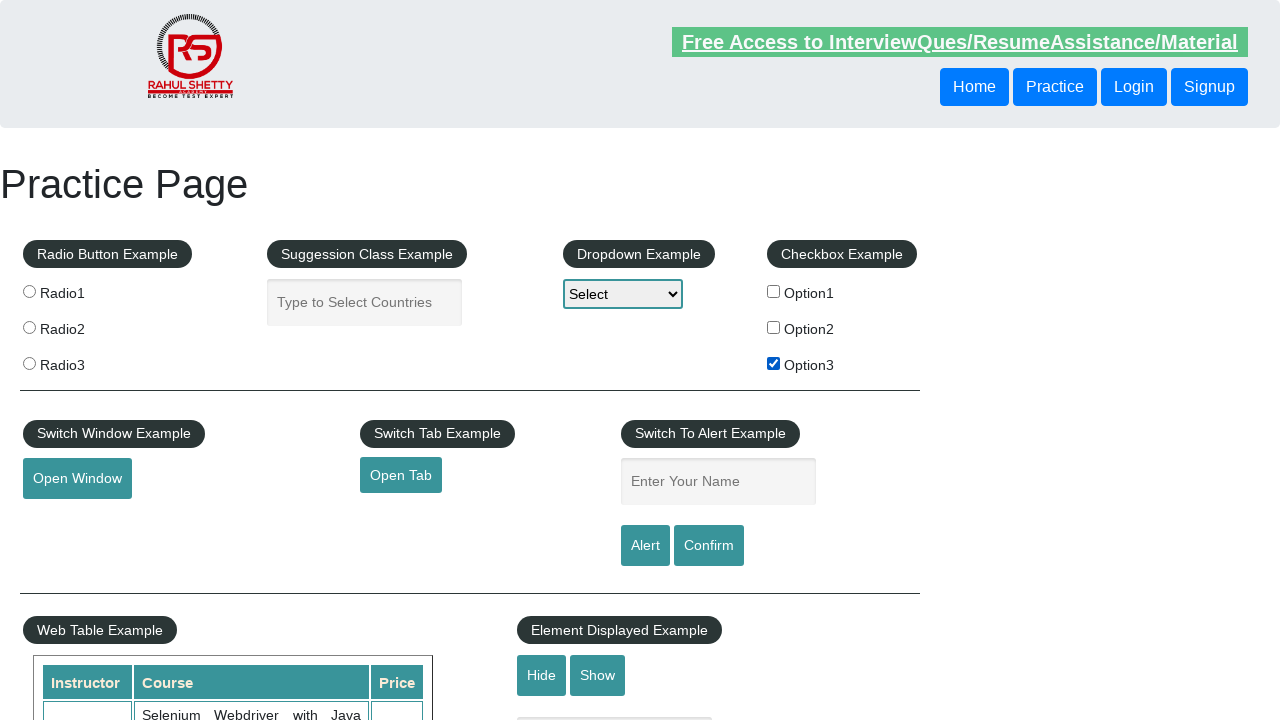